Tests an e-commerce checkout flow by adding multiple items to cart, proceeding to checkout, and applying a promo code

Starting URL: https://rahulshettyacademy.com/seleniumPractise/#/

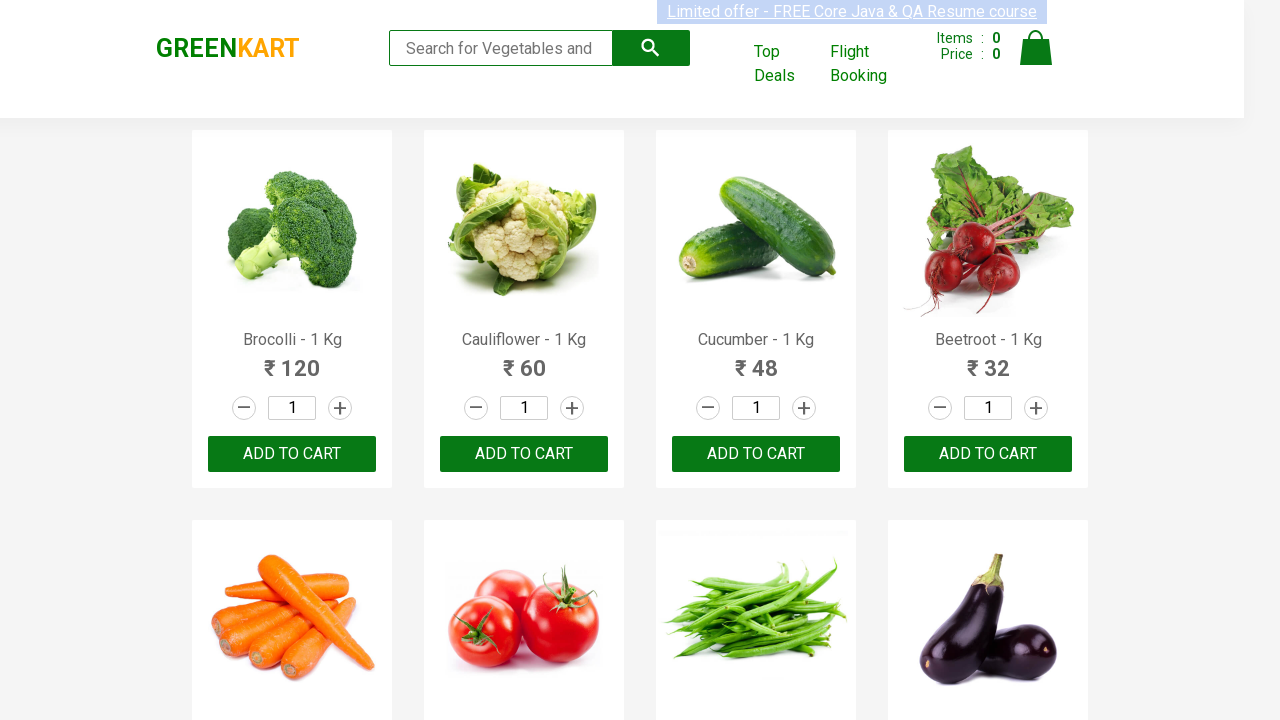

Retrieved all product names from the page
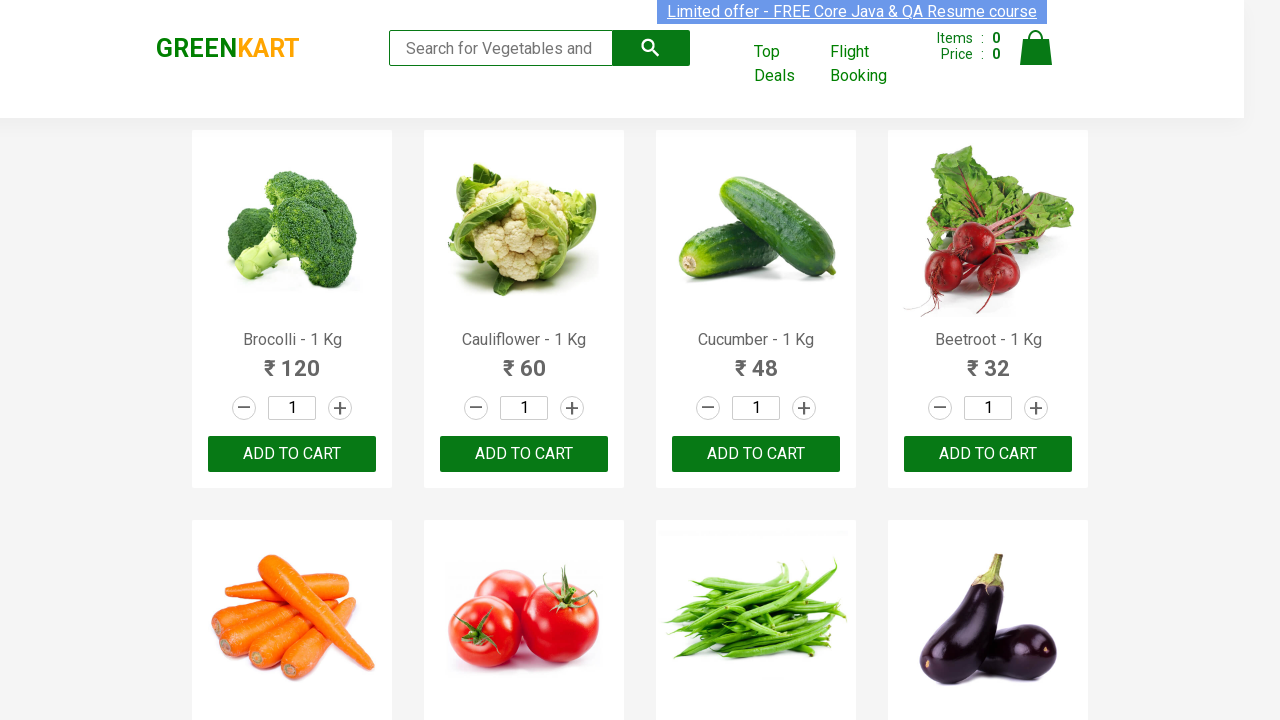

Added Brocolli to cart at (292, 454) on div.product-action > button >> nth=0
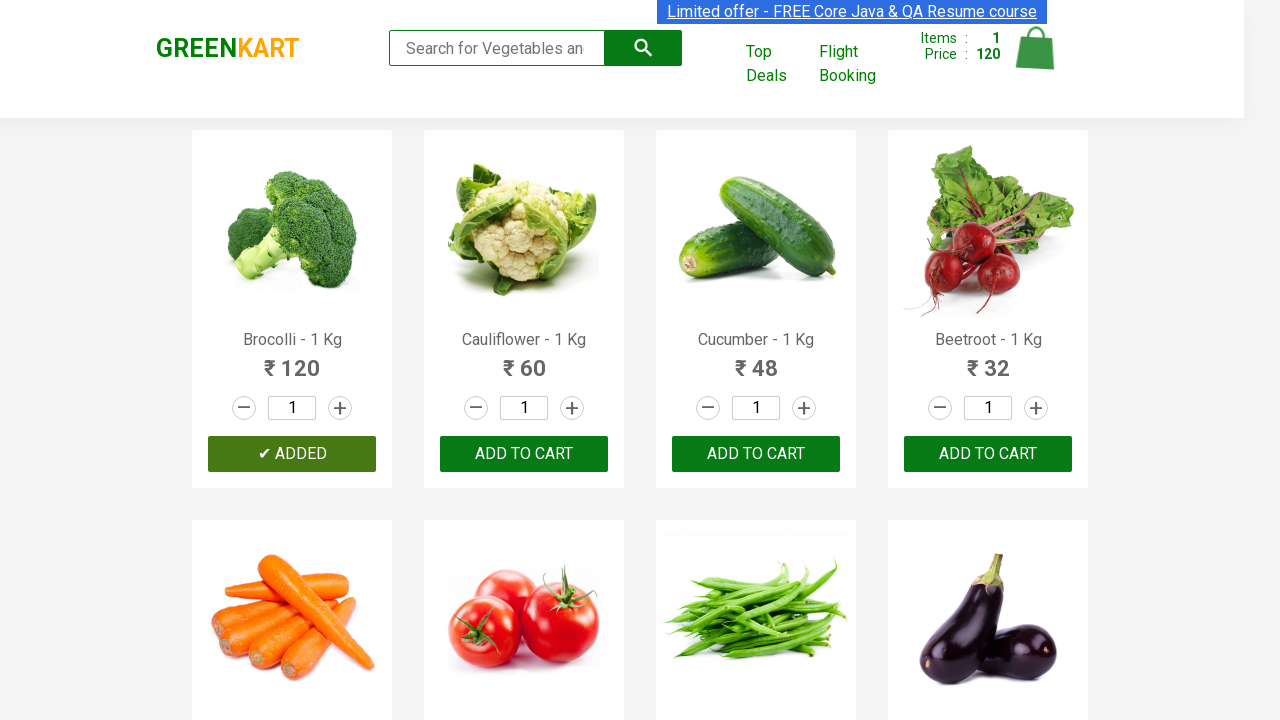

Added Cucumber to cart at (756, 454) on div.product-action > button >> nth=2
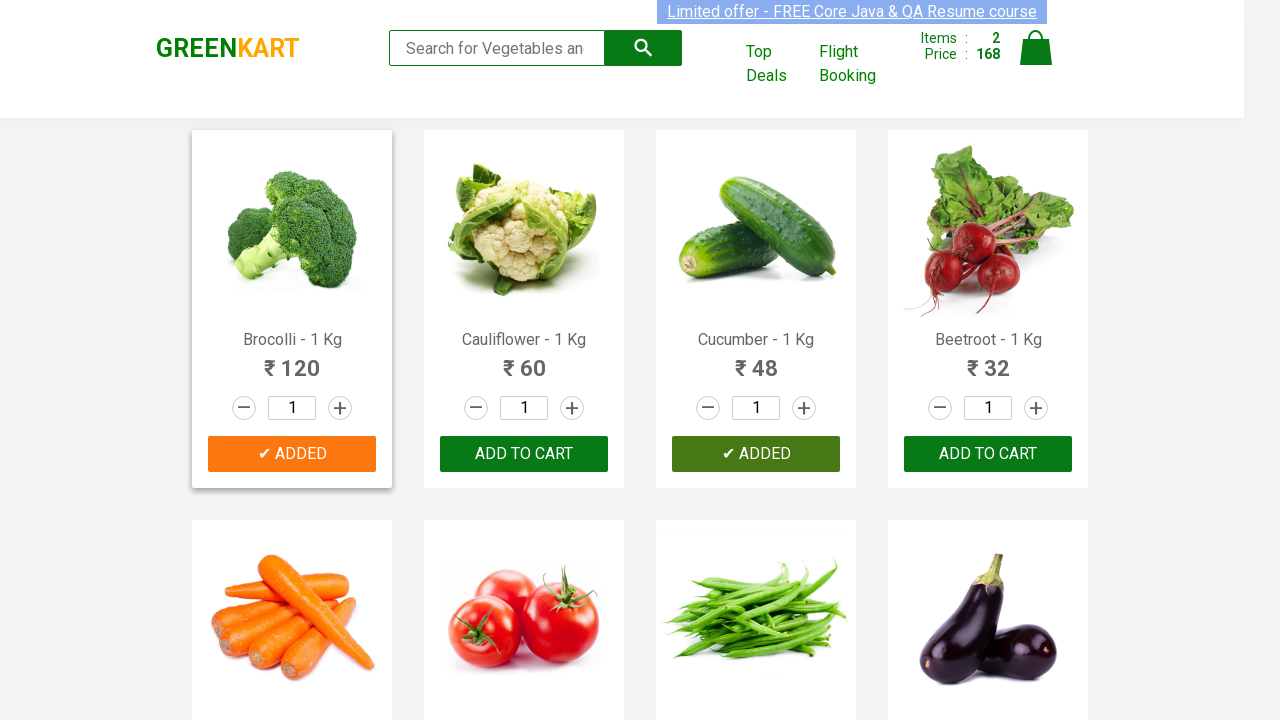

Added Beetroot to cart at (988, 454) on div.product-action > button >> nth=3
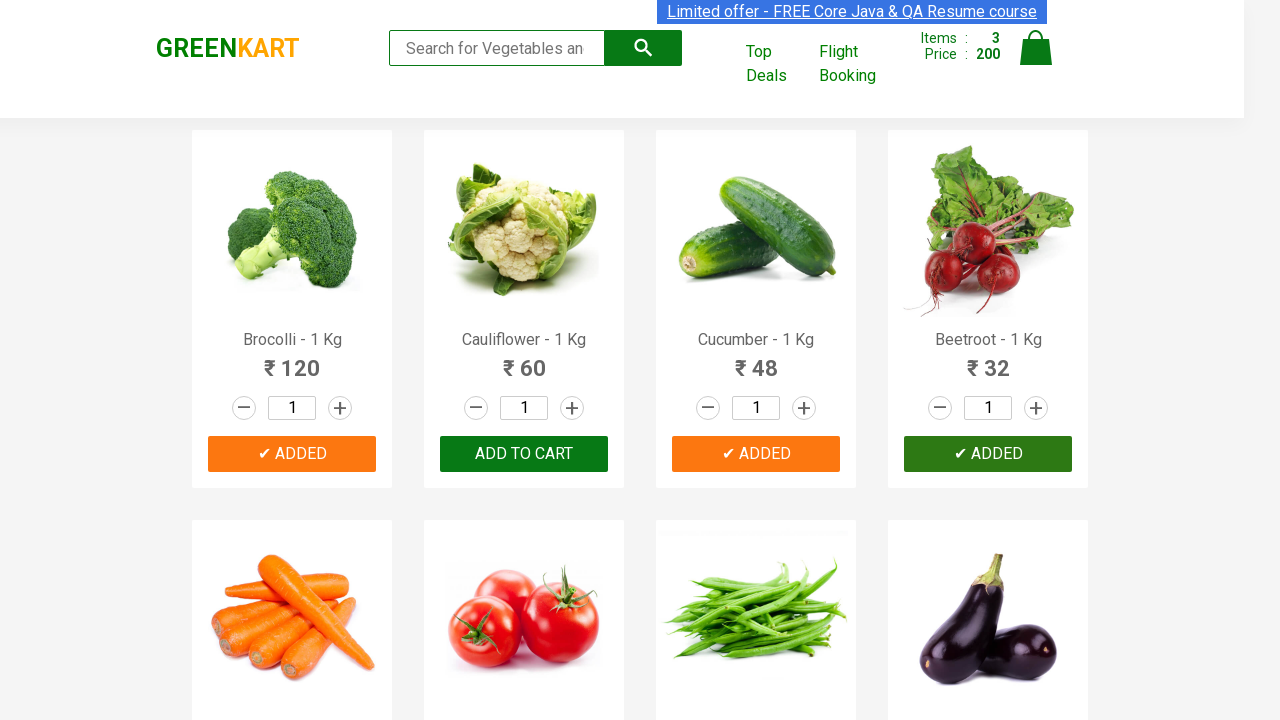

Added Capsicum to cart at (292, 360) on div.product-action > button >> nth=8
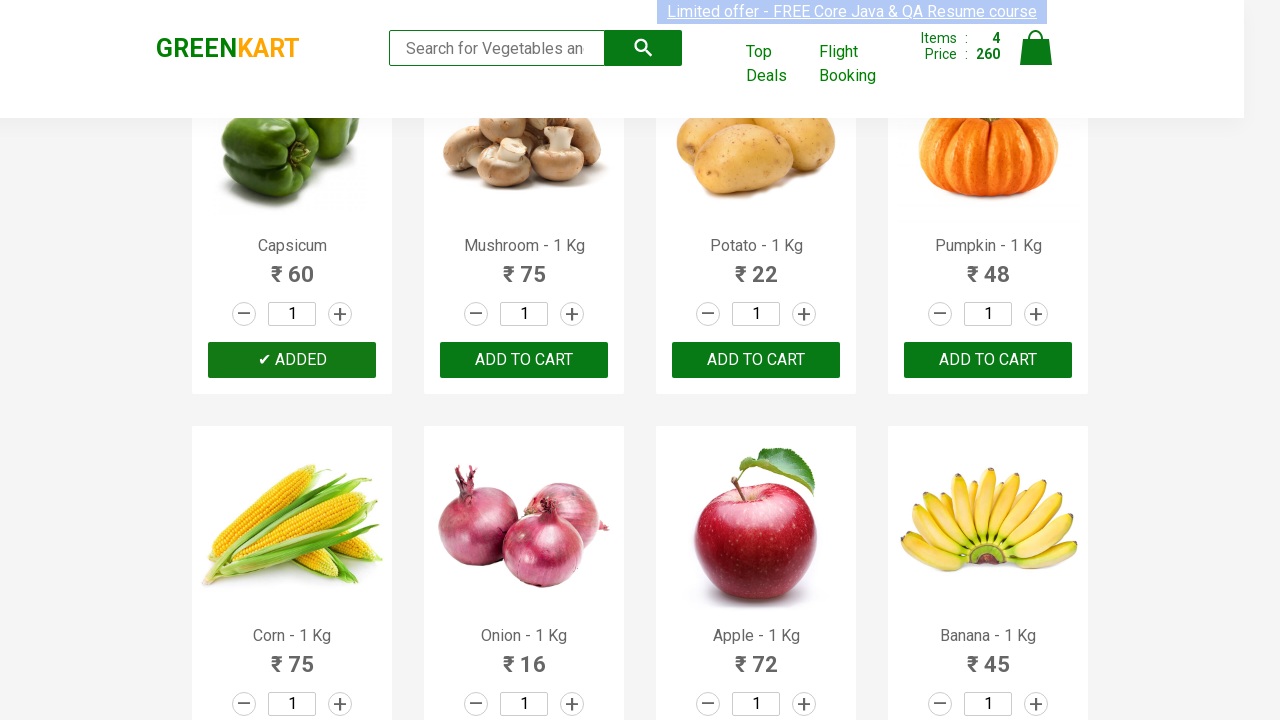

Added Banana to cart at (988, 360) on div.product-action > button >> nth=15
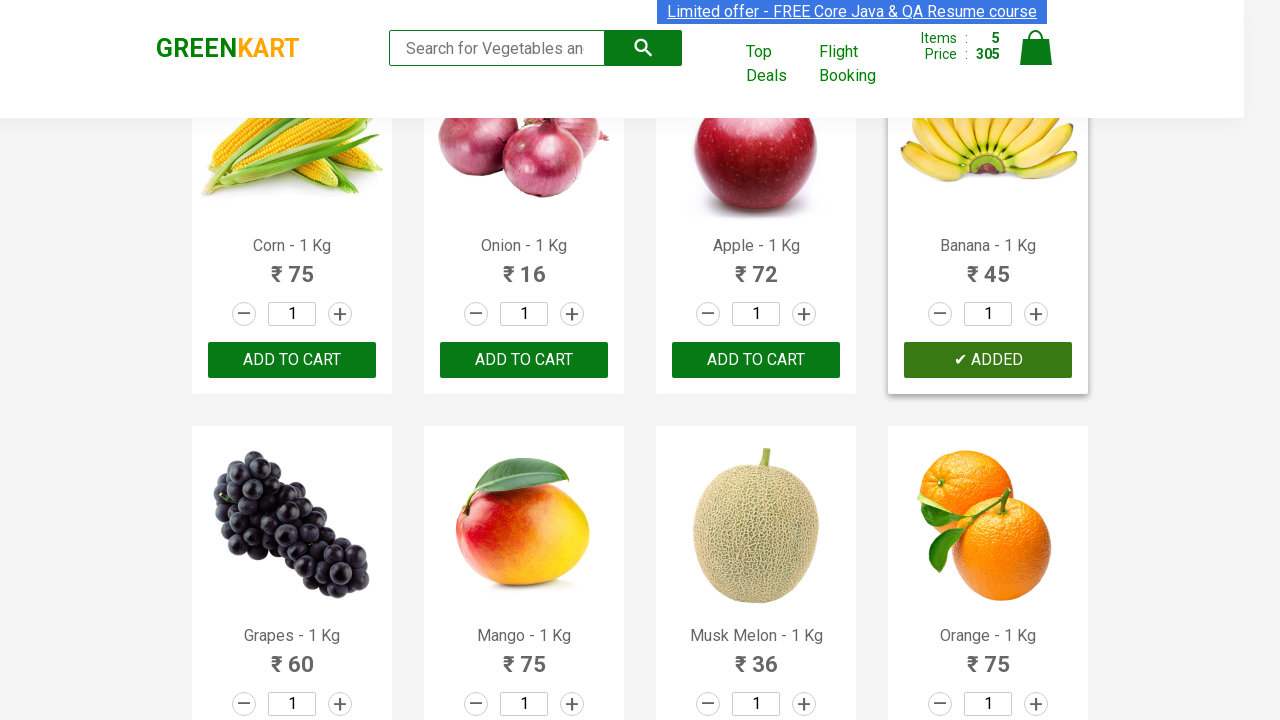

Clicked cart icon to view cart at (1036, 48) on img[alt='Cart']
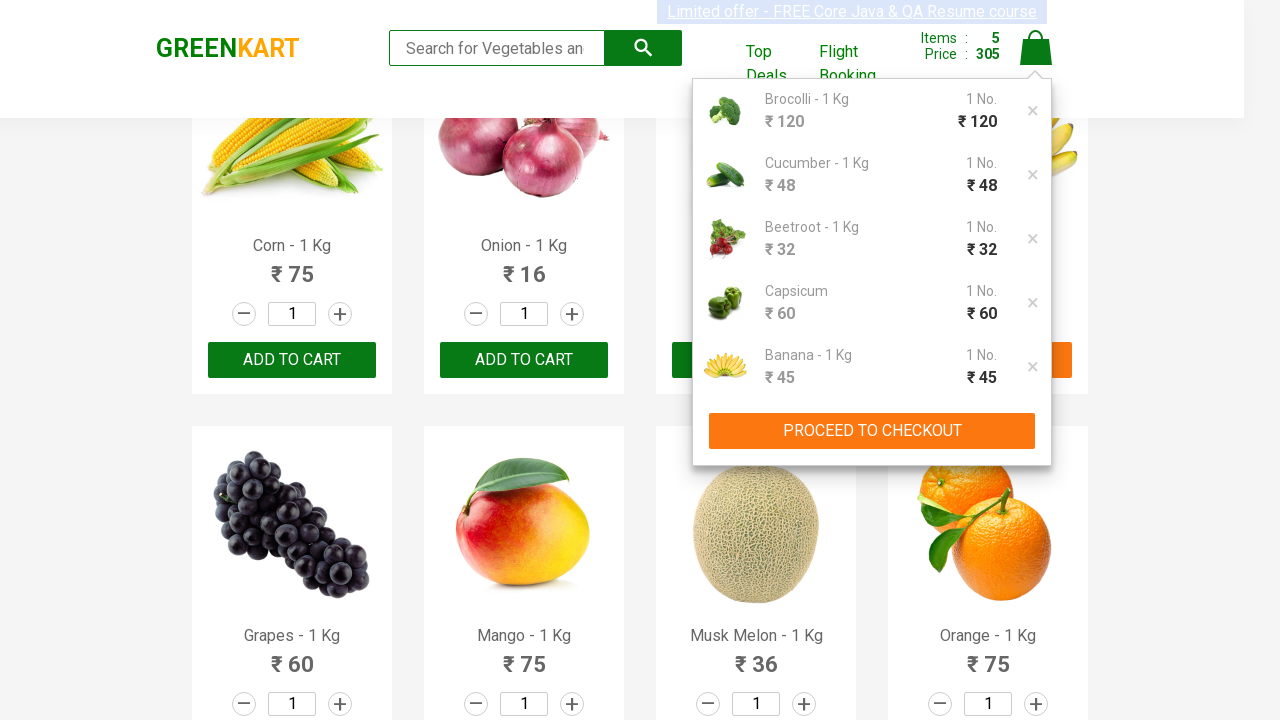

Clicked PROCEED TO CHECKOUT button at (872, 431) on button:has-text('PROCEED TO CHECKOUT')
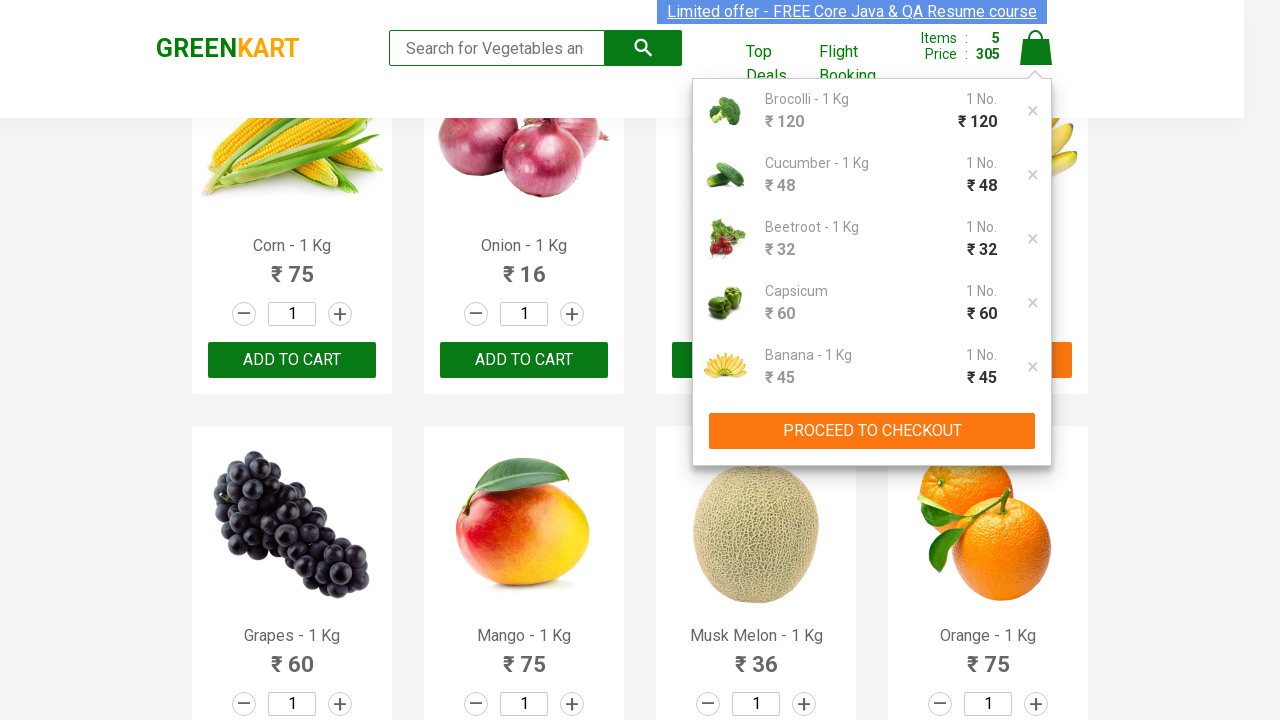

Promo code input field became visible
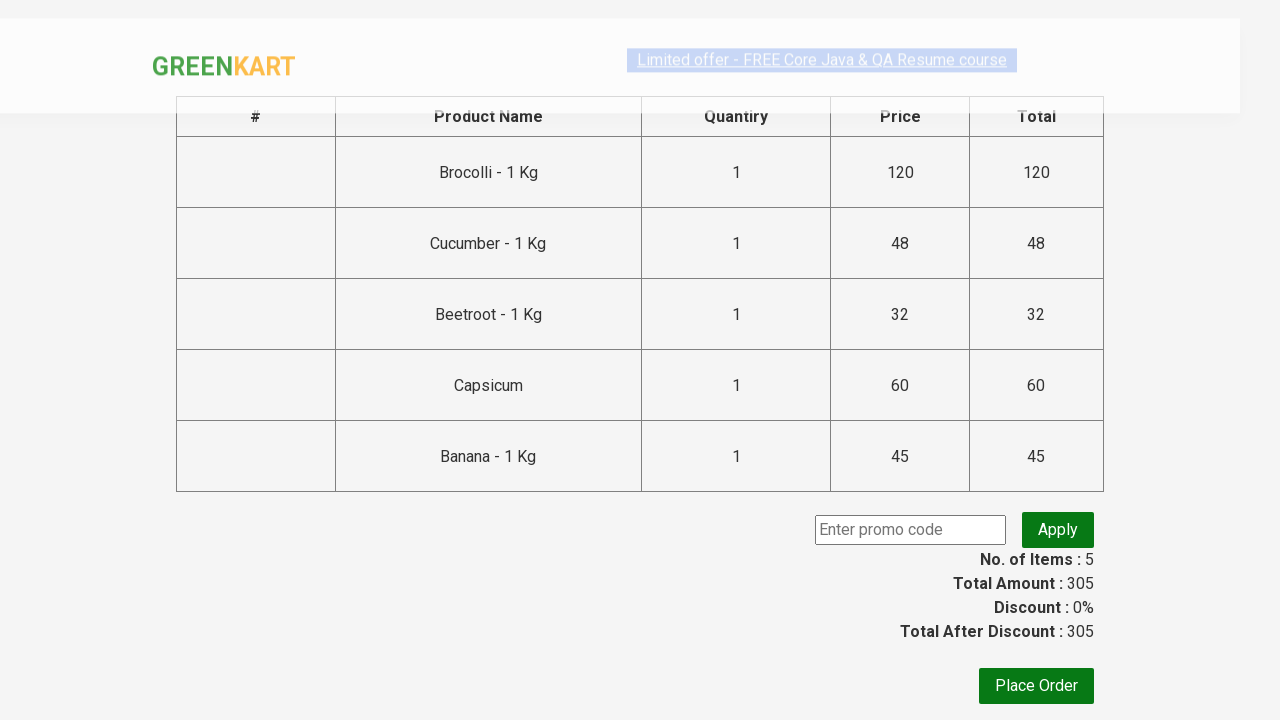

Filled promo code field with 'rahulshettyacademy' on input.promoCode
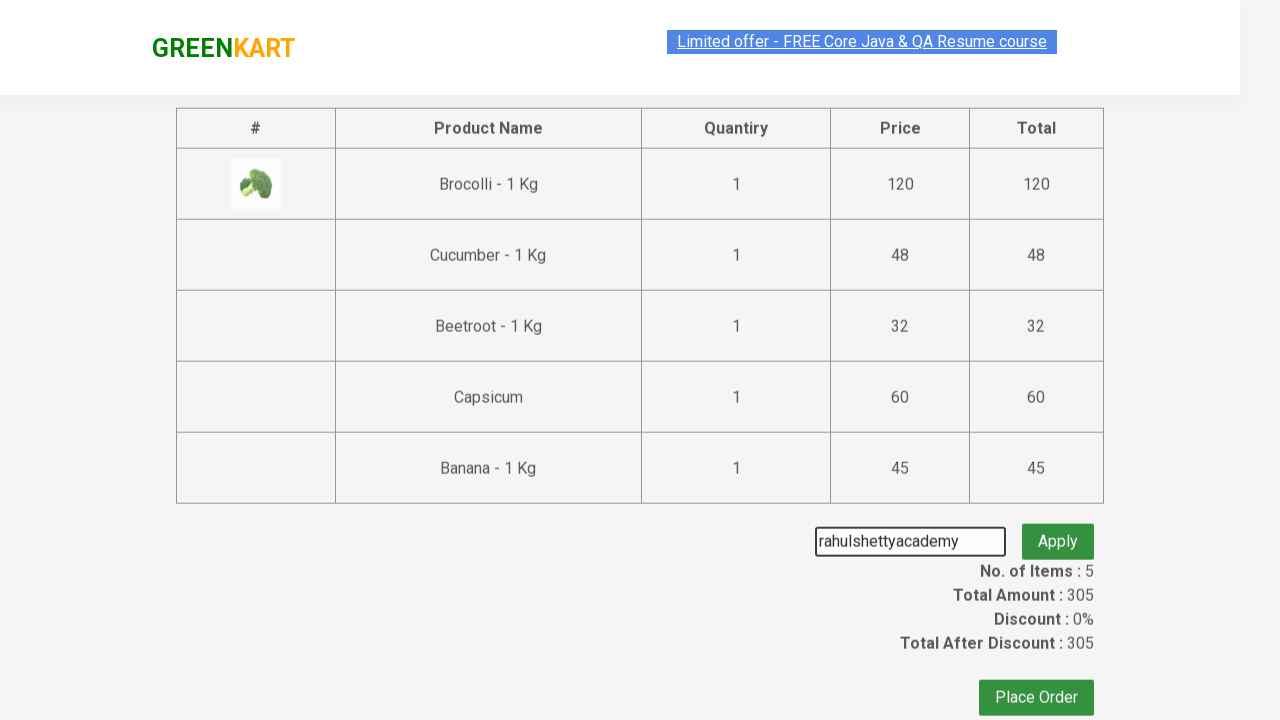

Clicked Apply button to apply promo code at (1058, 530) on button.promoBtn
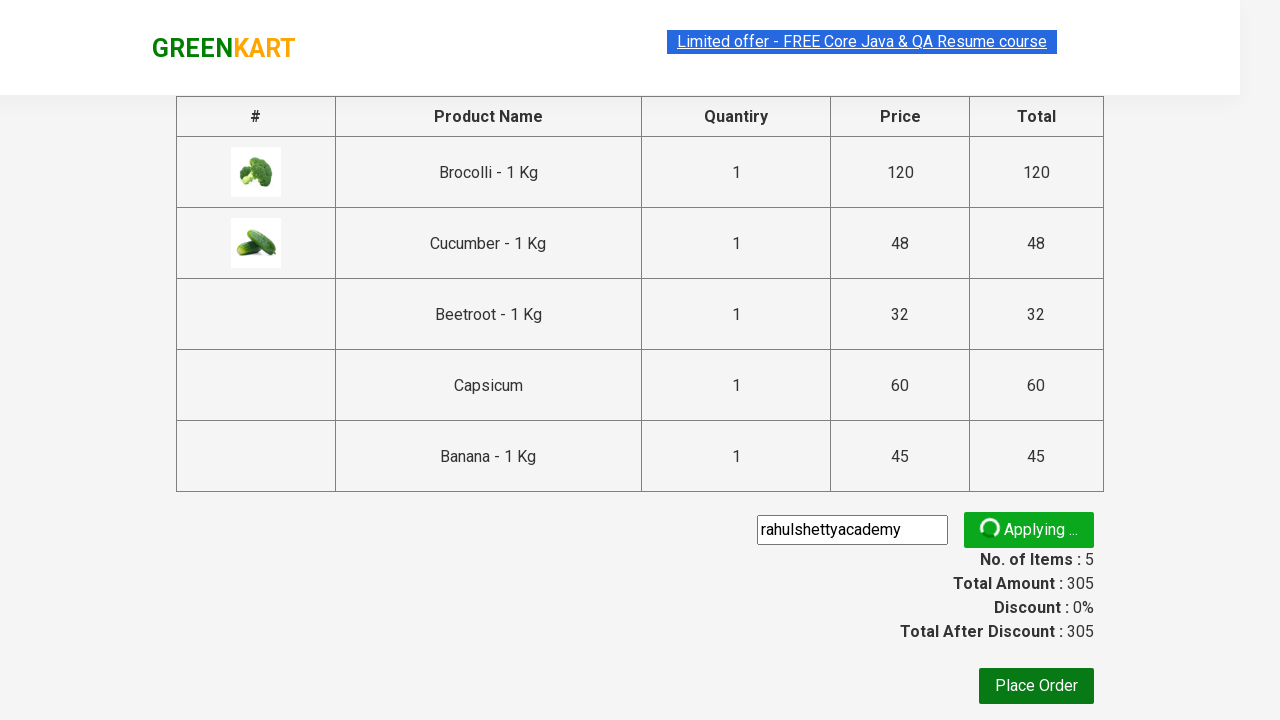

Promo code successfully applied and confirmation message displayed
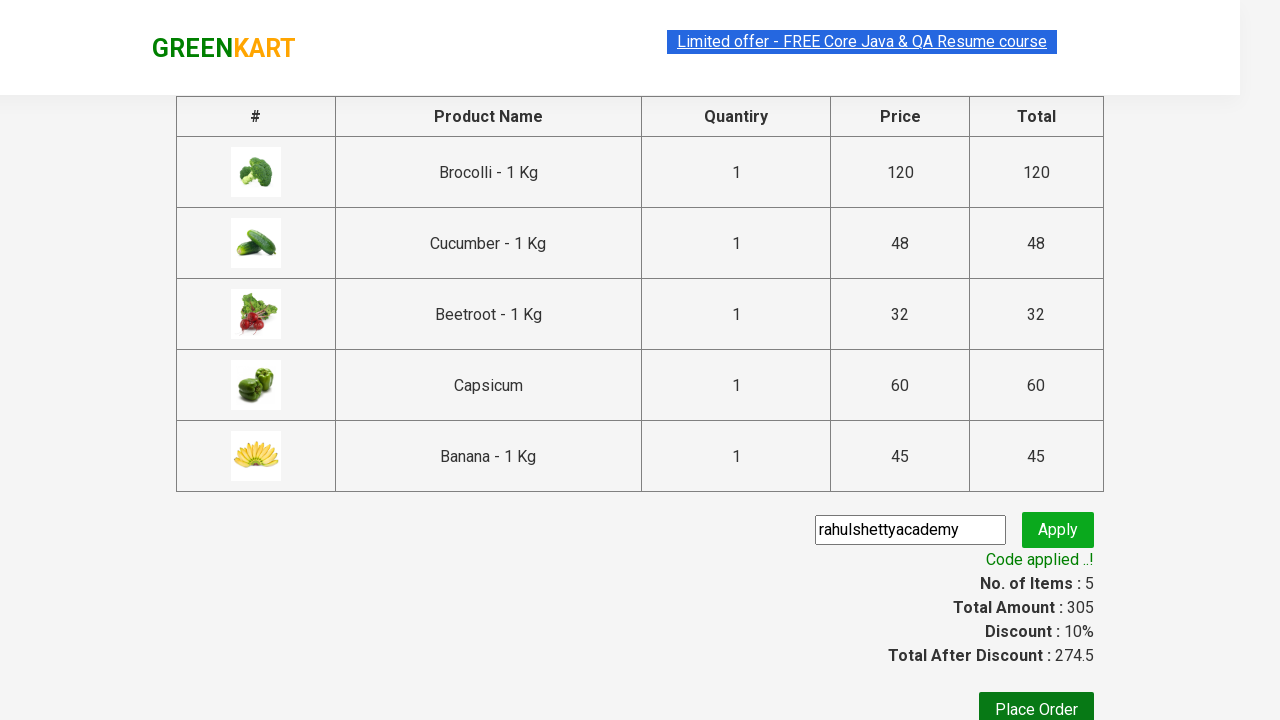

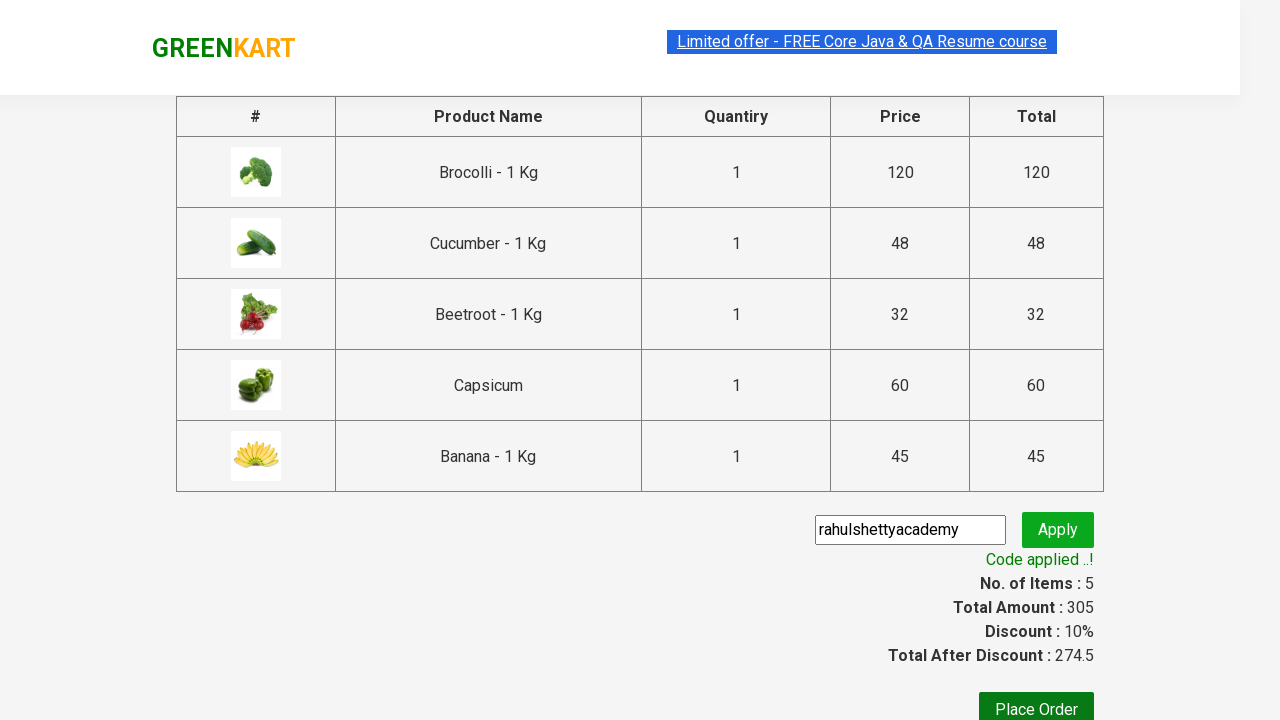